Opens the OSA Consulting Tech website homepage and verifies the page loads successfully by waiting for the page to be ready.

Starting URL: http://www.osaconsultingtech.com/

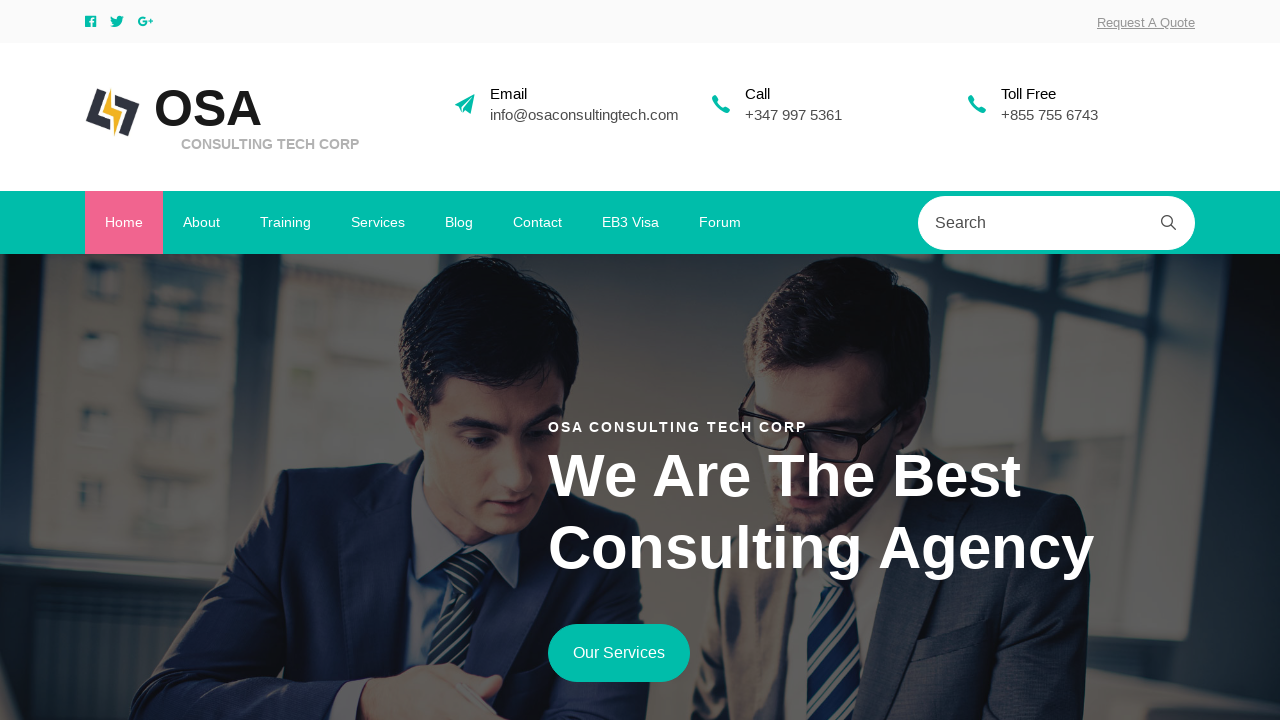

Waited for DOM content to load on OSA Consulting Tech homepage
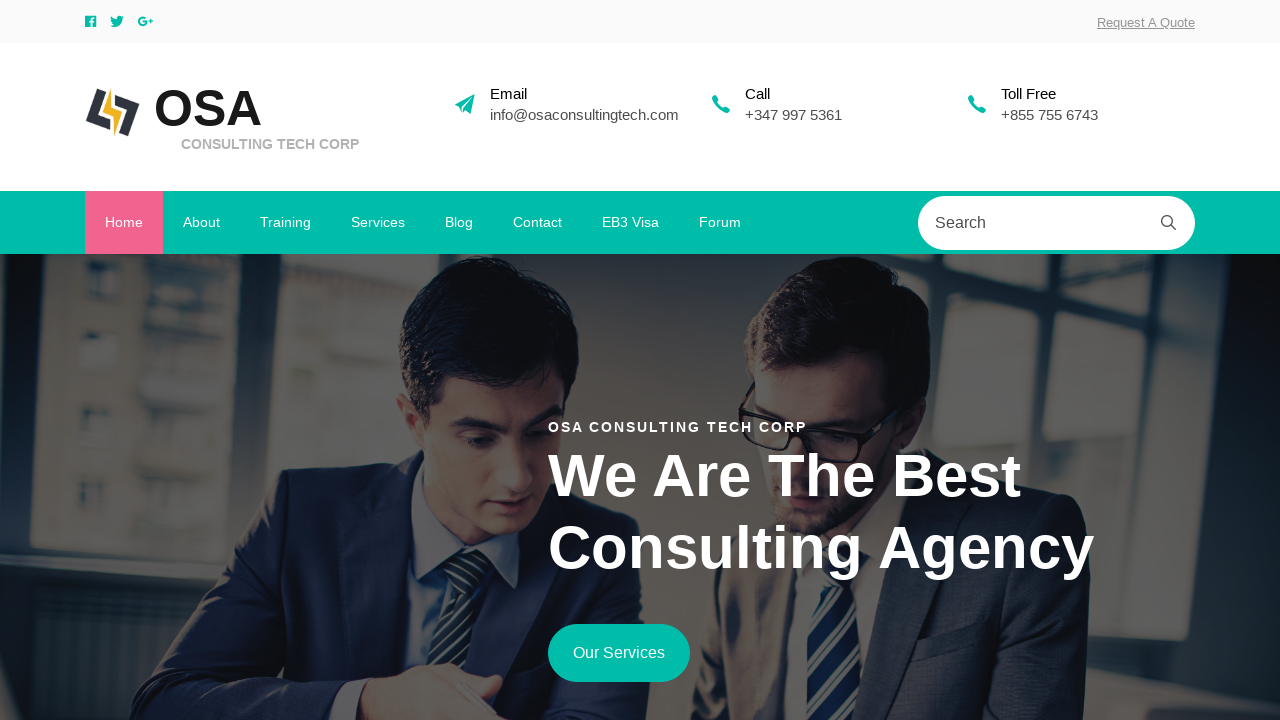

Waited for network to be idle, confirming page fully loaded
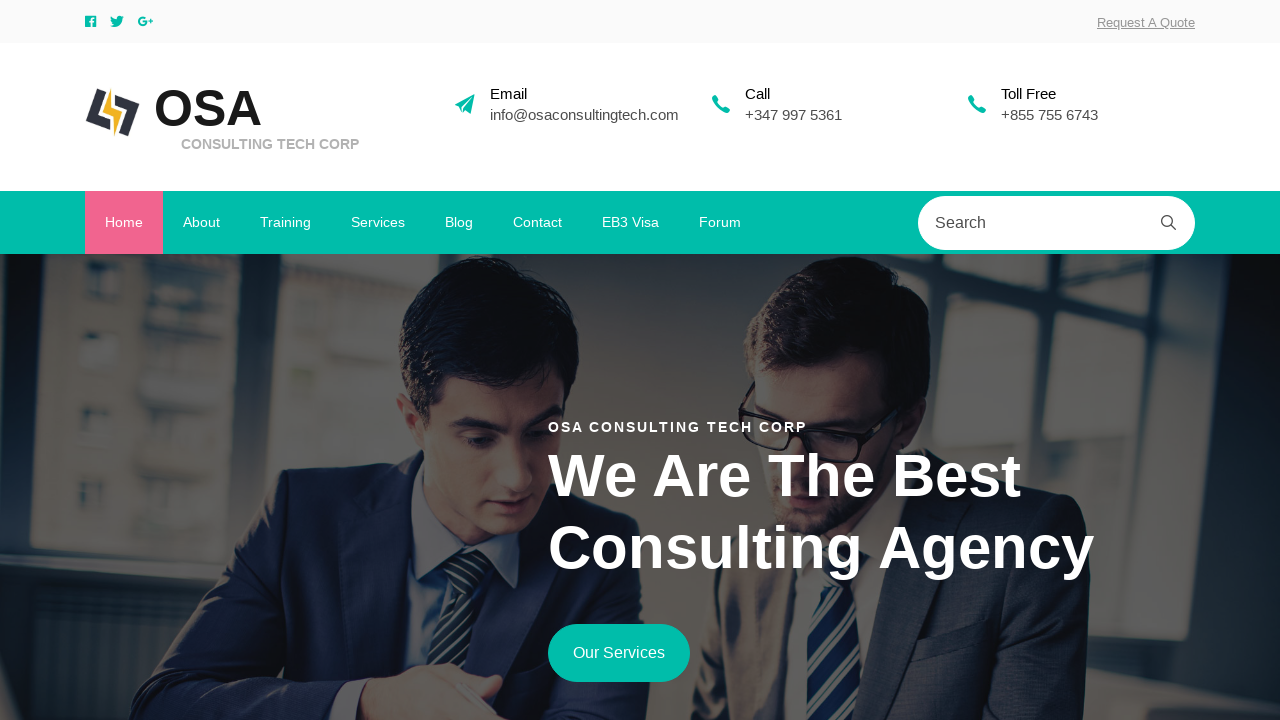

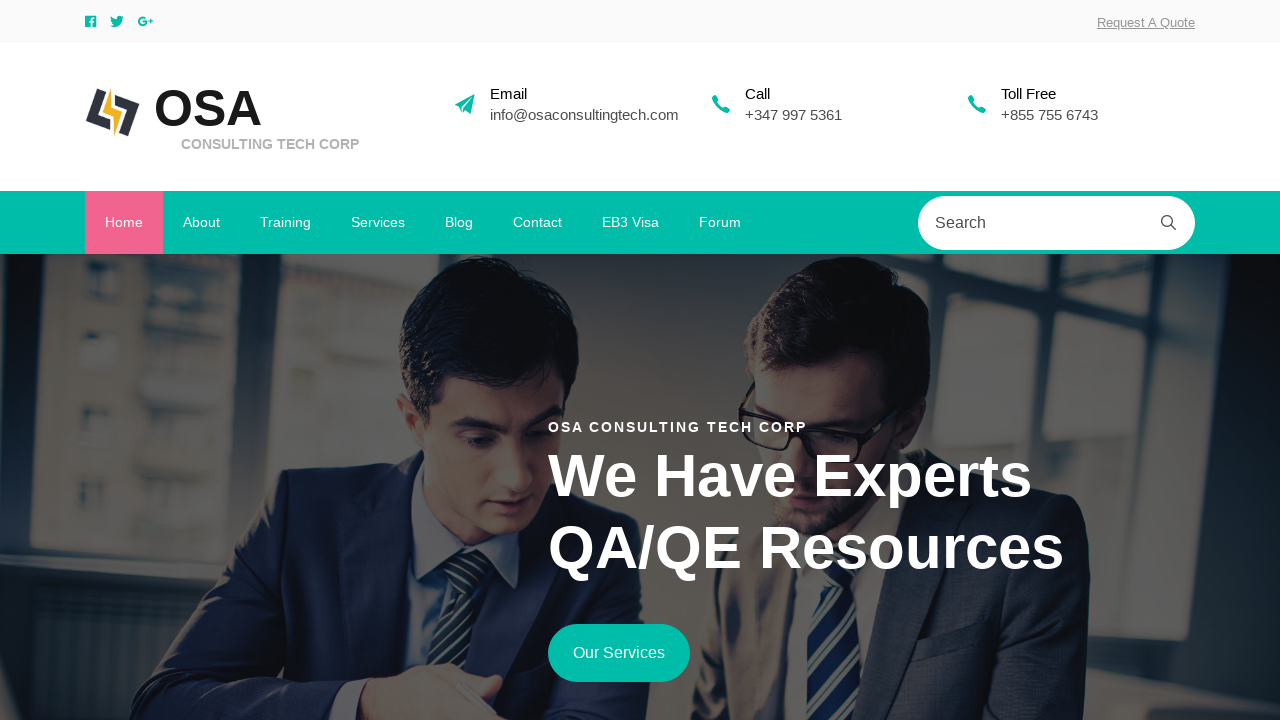